Navigates through W3Schools website to reach a contact form, fills it with sample data, and submits it

Starting URL: https://www.w3schools.com/

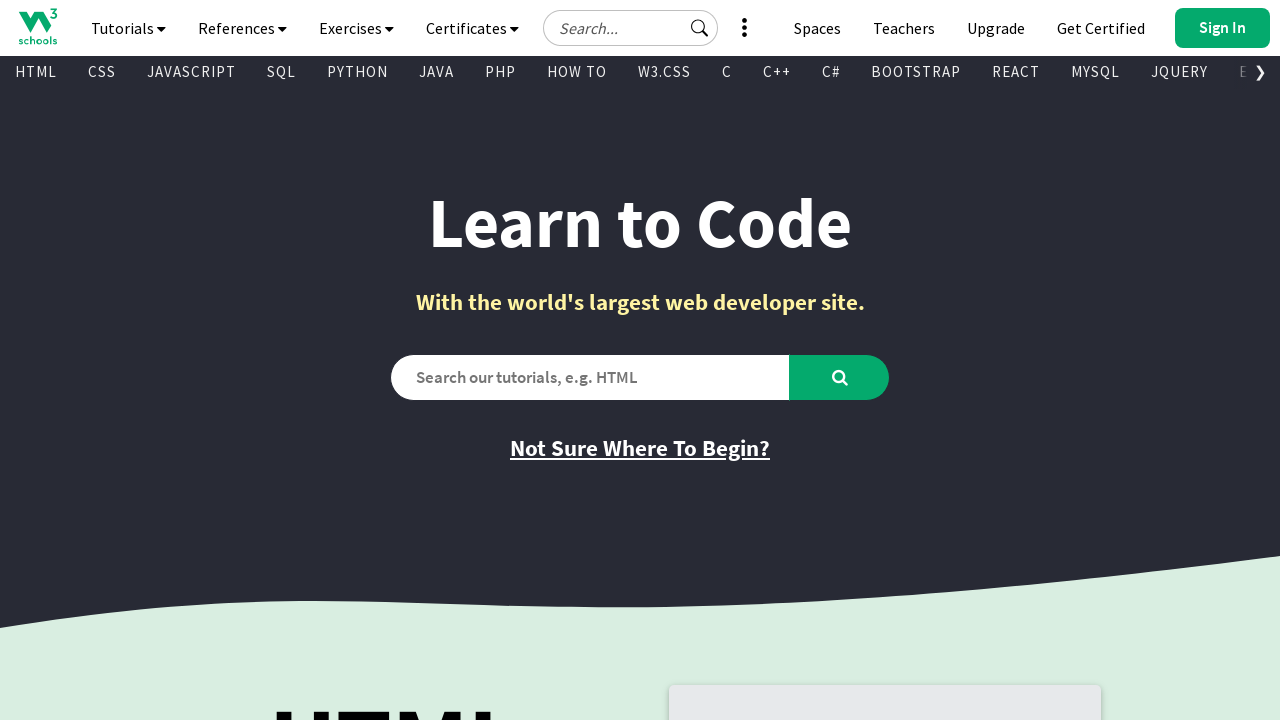

Clicked on Learn HTML link at (395, 360) on text='Learn HTML'
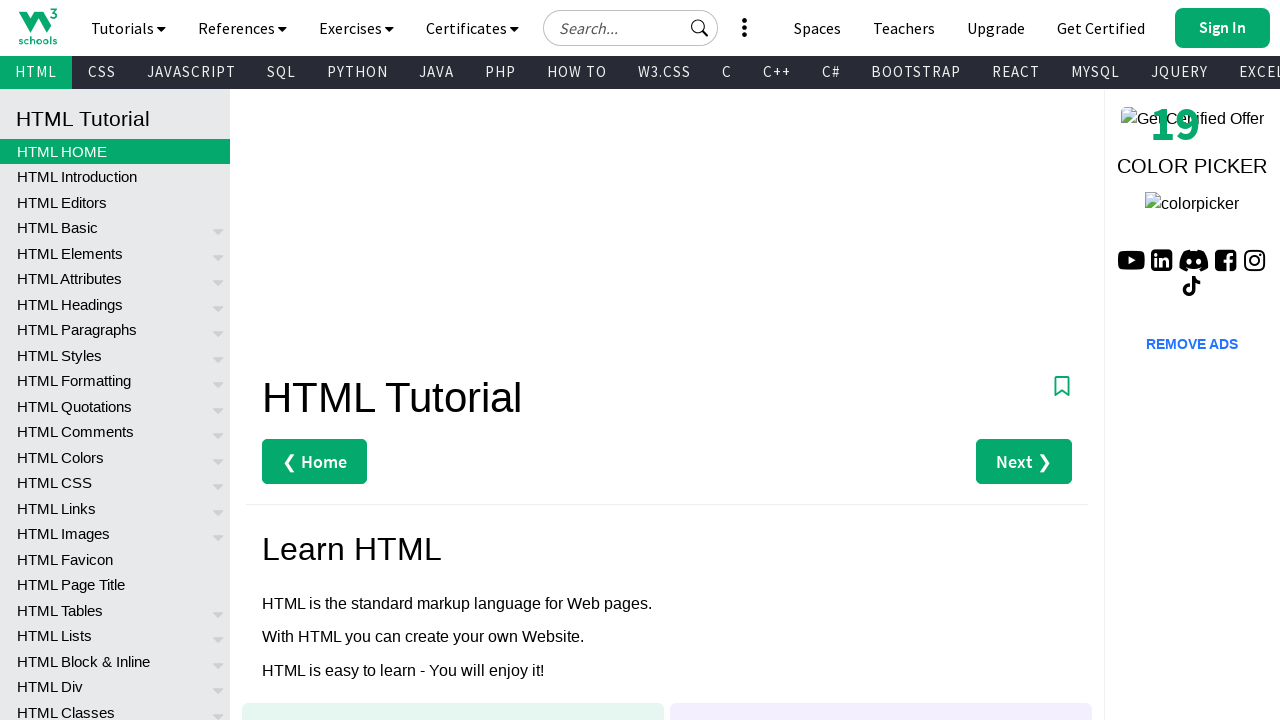

Clicked on HOW TO in the top menu at (577, 72) on text='HOW TO'
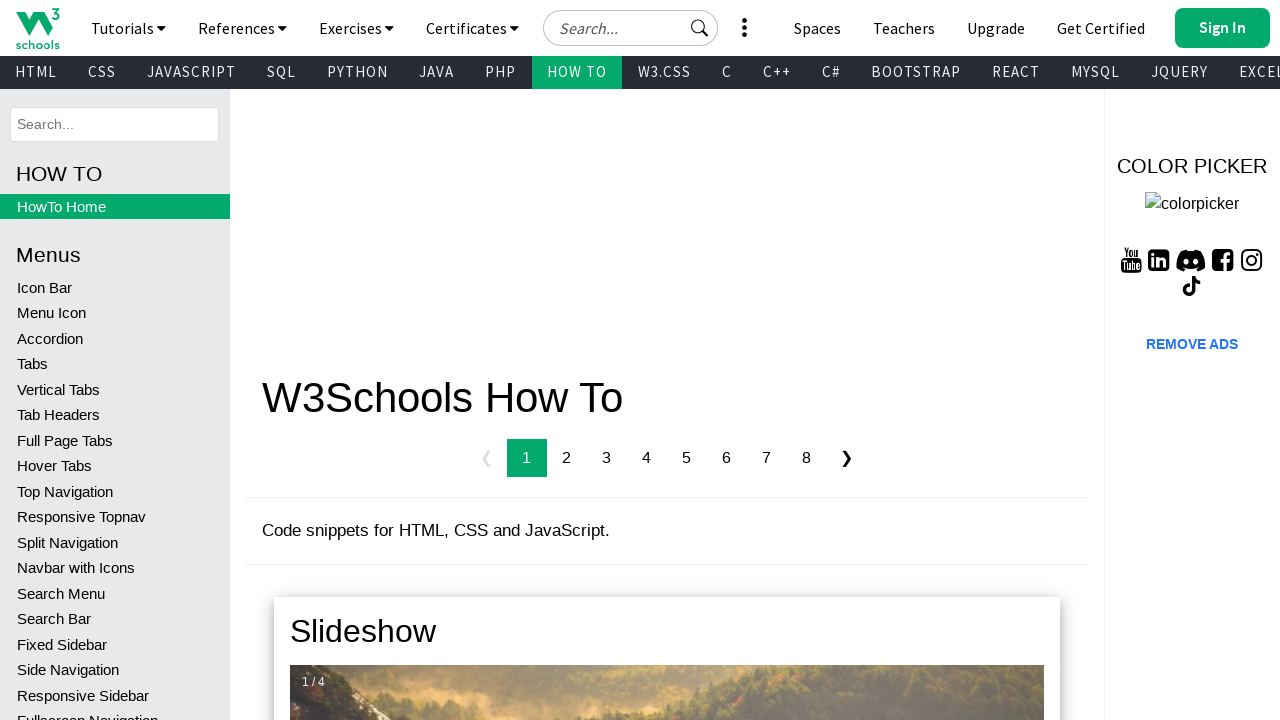

Clicked on Contact Form in the left menu at (115, 404) on text='Contact Form'
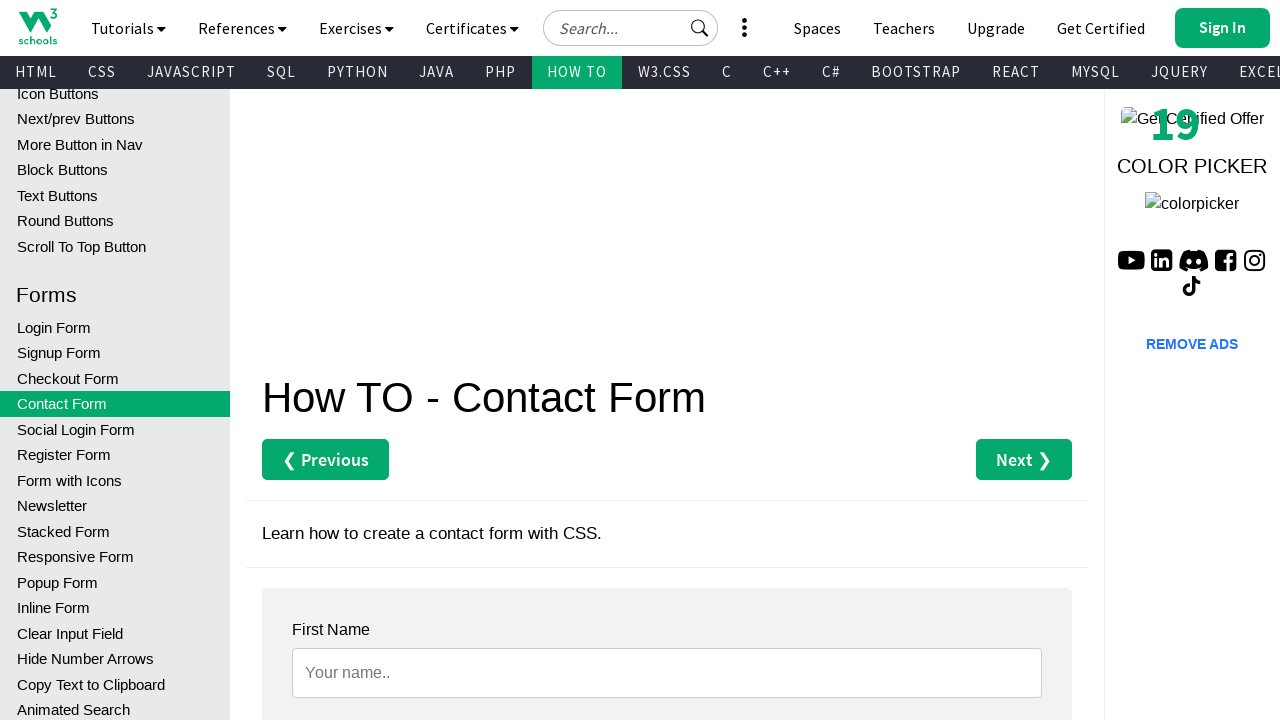

Filled first name field with '서' on #fname
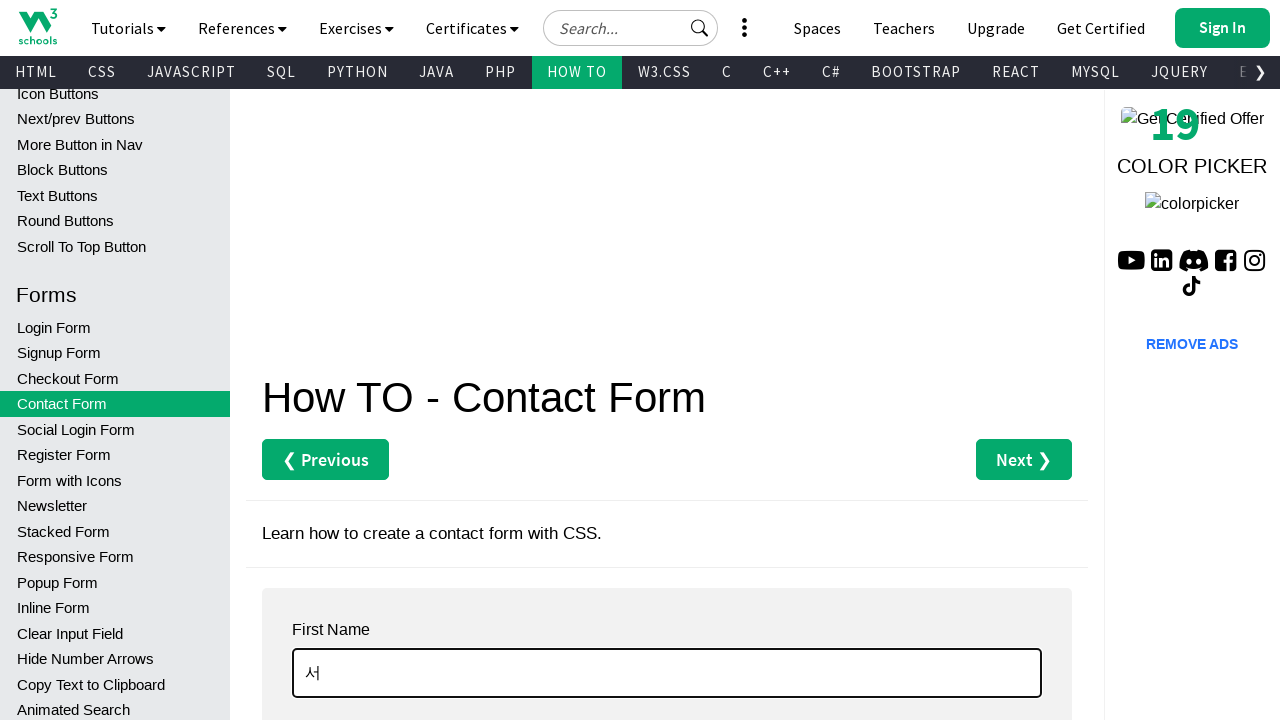

Filled last name field with '수홍' on #lname
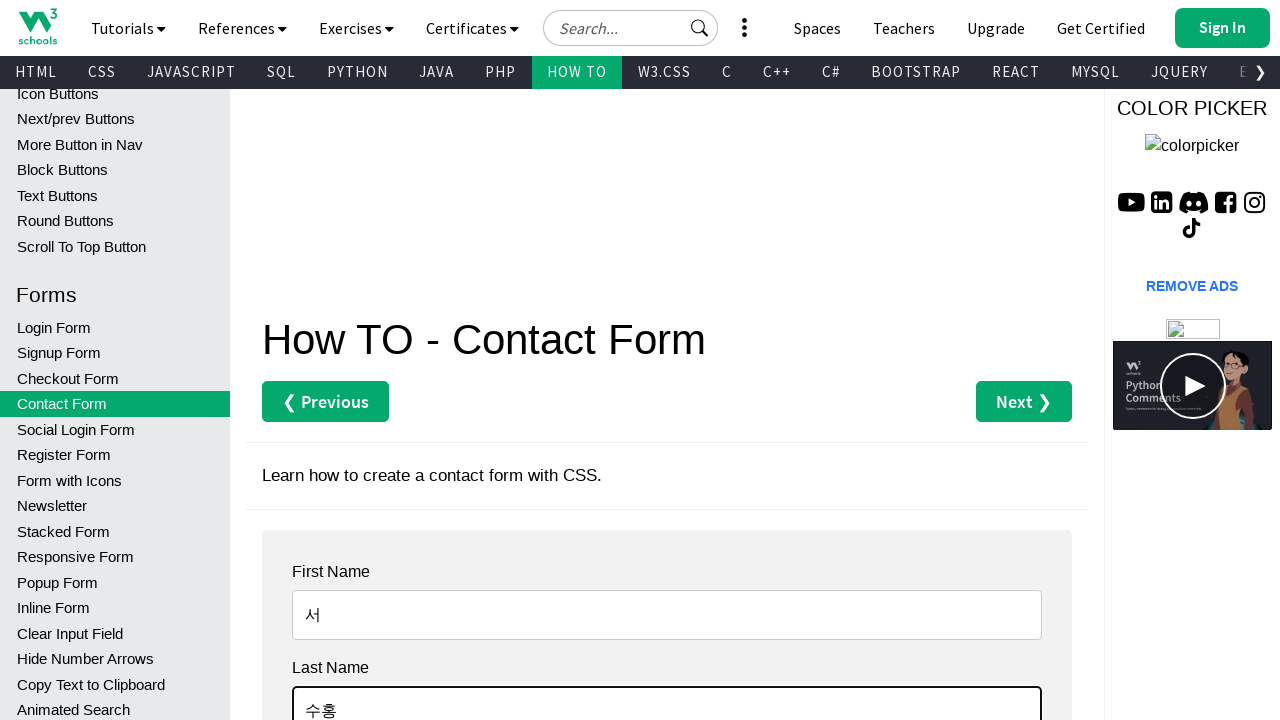

Selected Canada from the country dropdown on #country
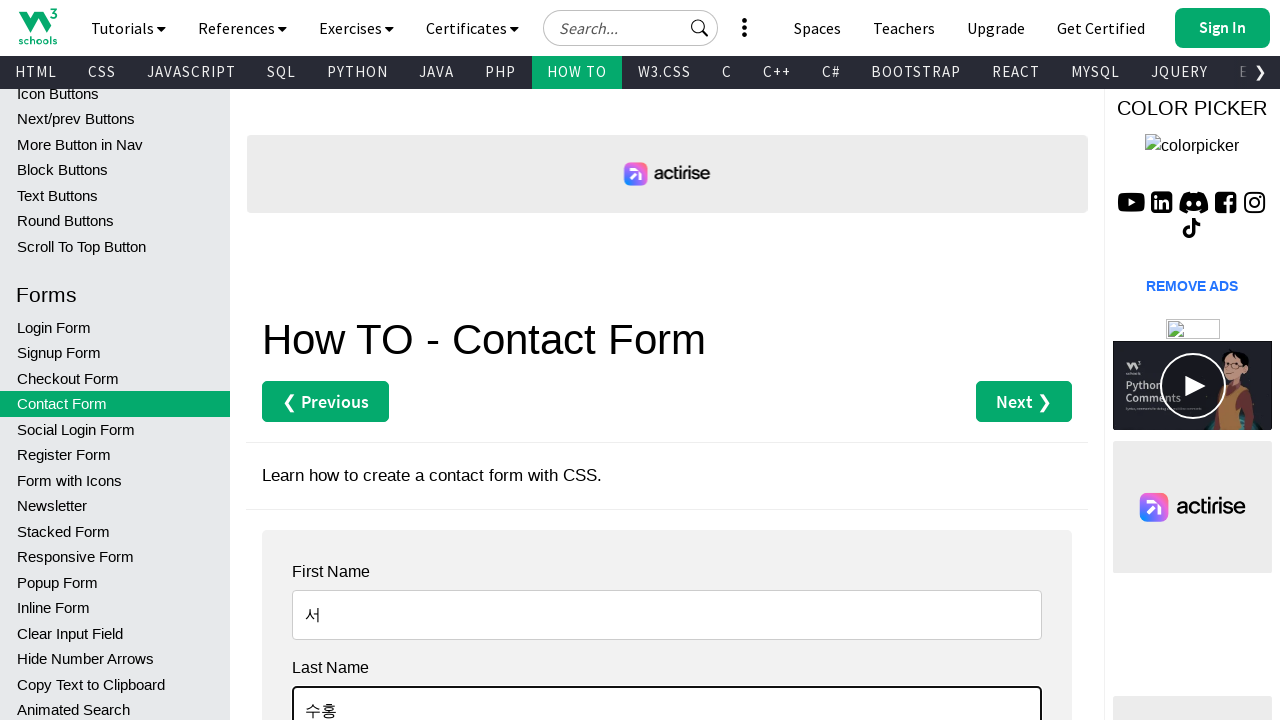

Filled subject field with '퀴즈 완료.' on textarea
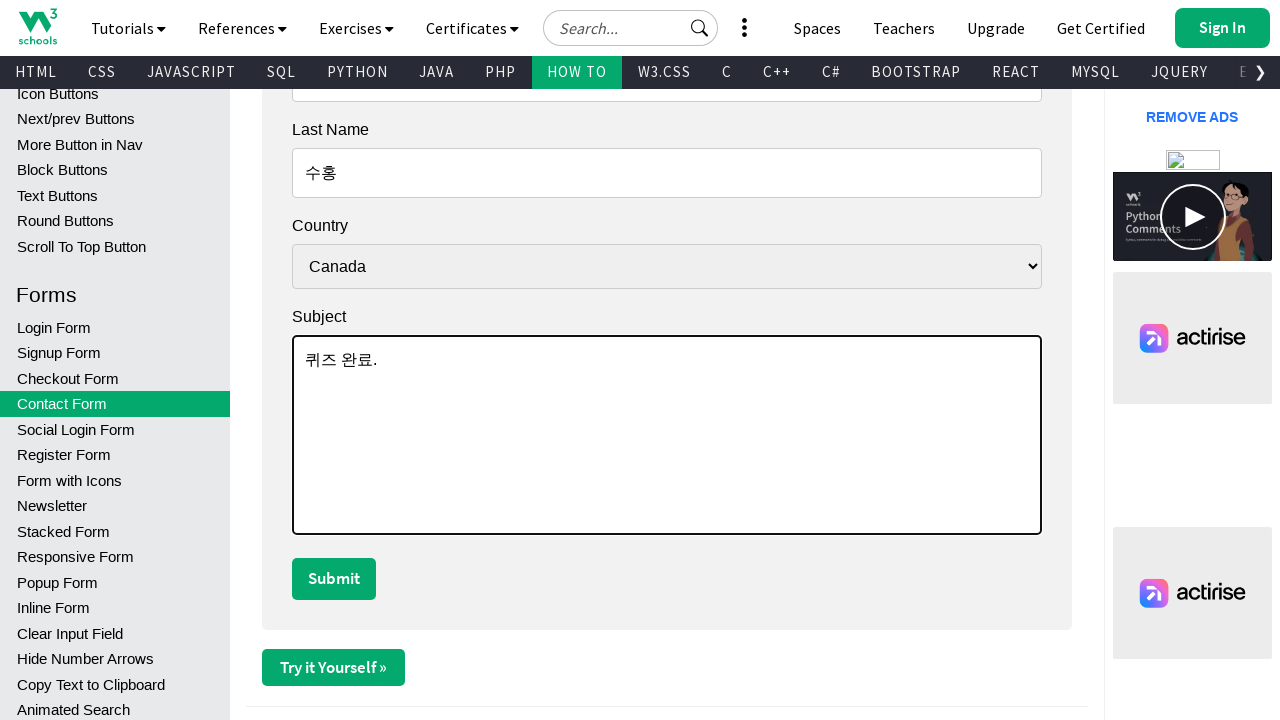

Clicked Submit button to submit the contact form at (334, 579) on text='Submit'
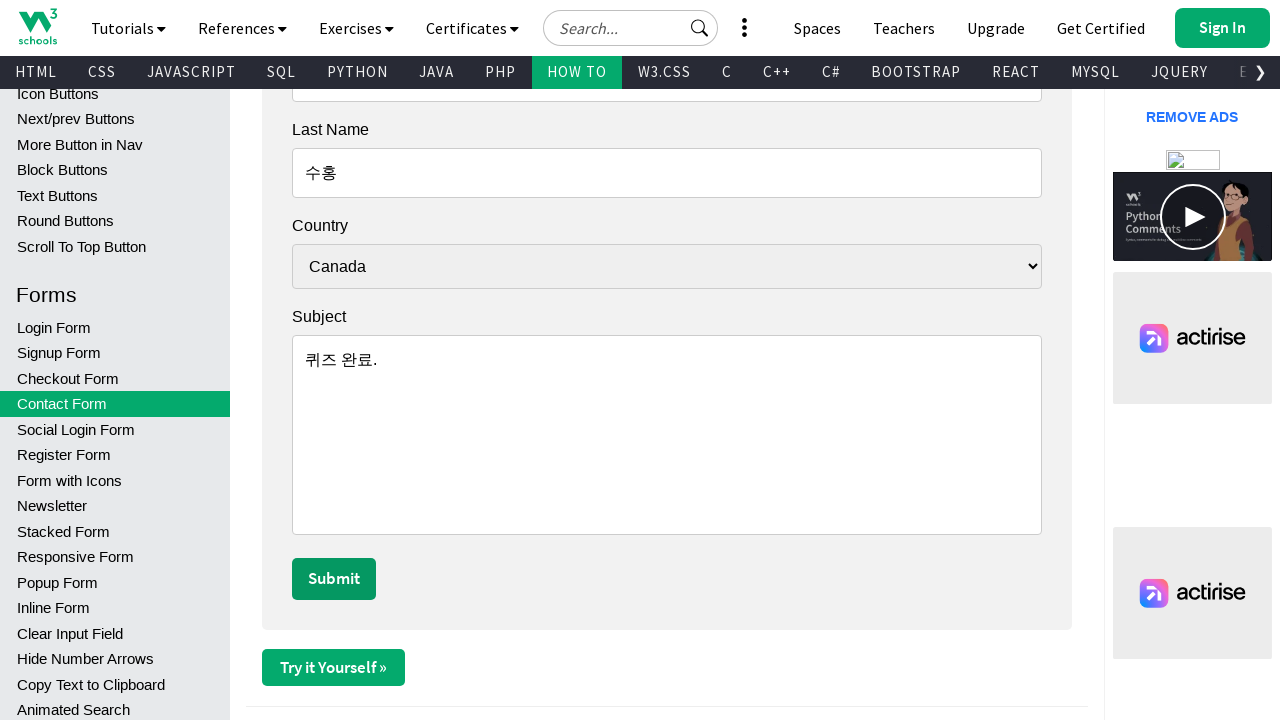

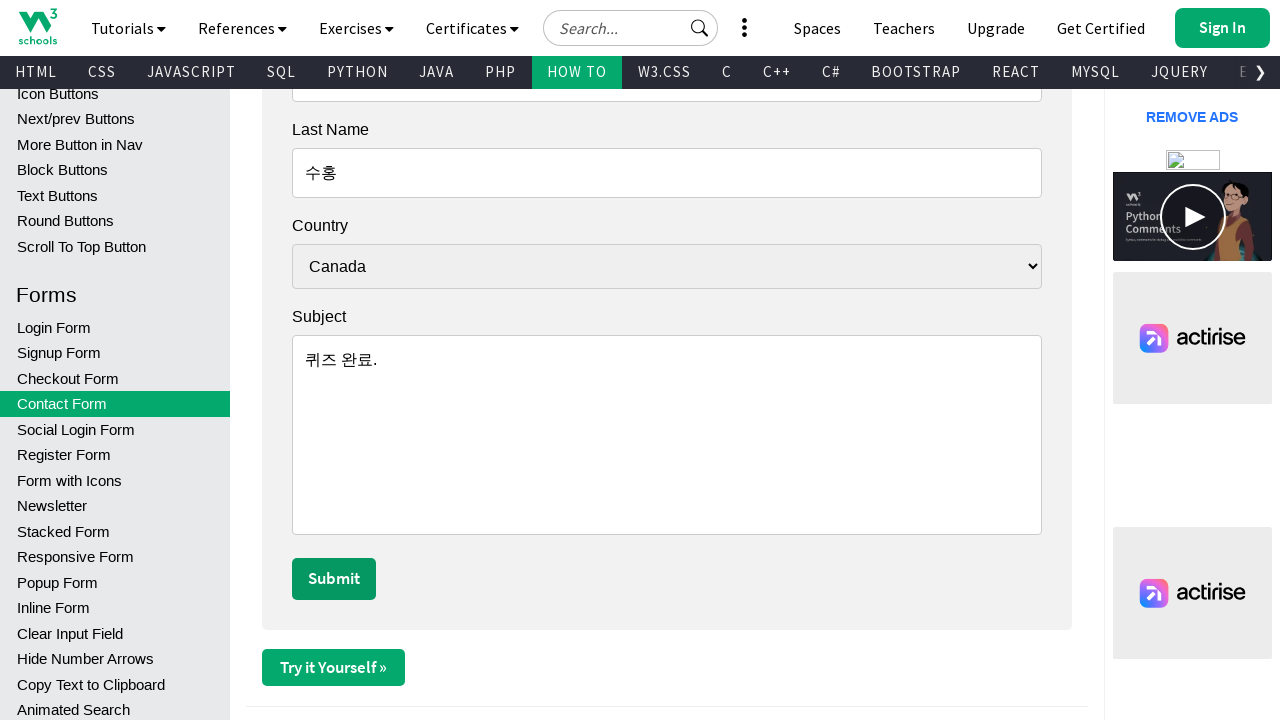